Navigates to TestCafe example page and fills a text field with sample text.

Starting URL: https://devexpress.github.io/testcafe/example/

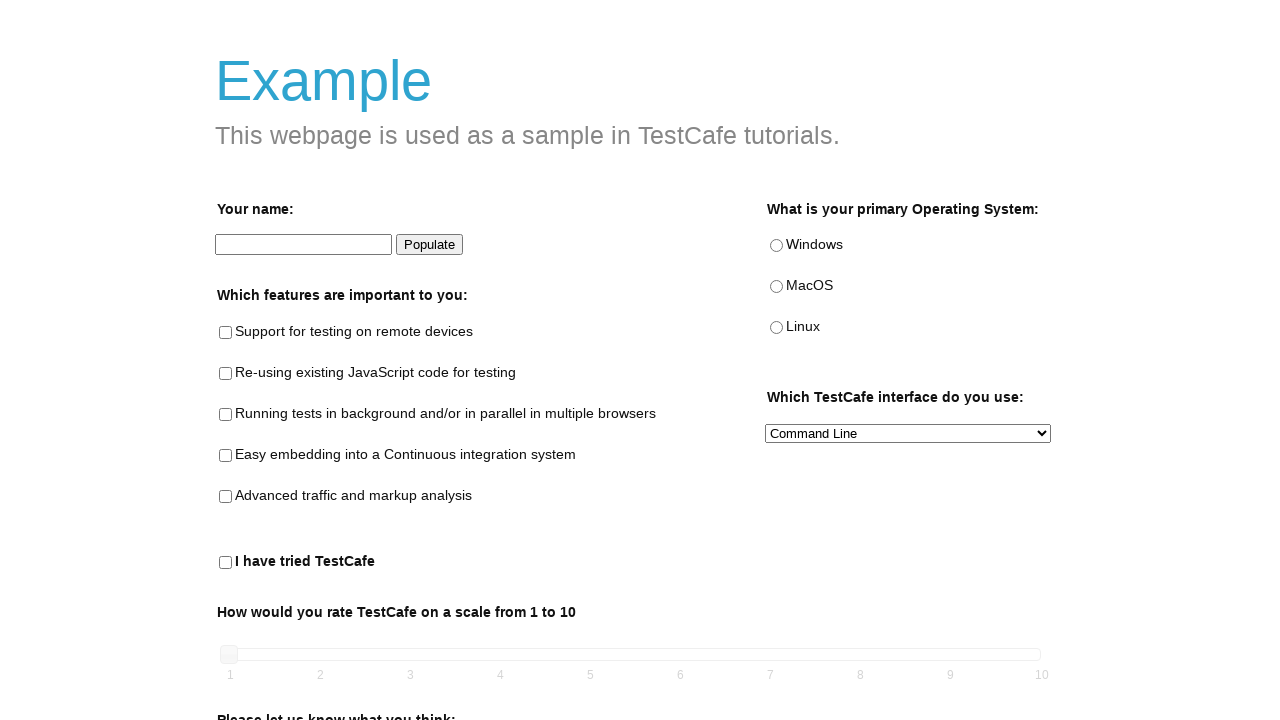

Navigated to TestCafe example page
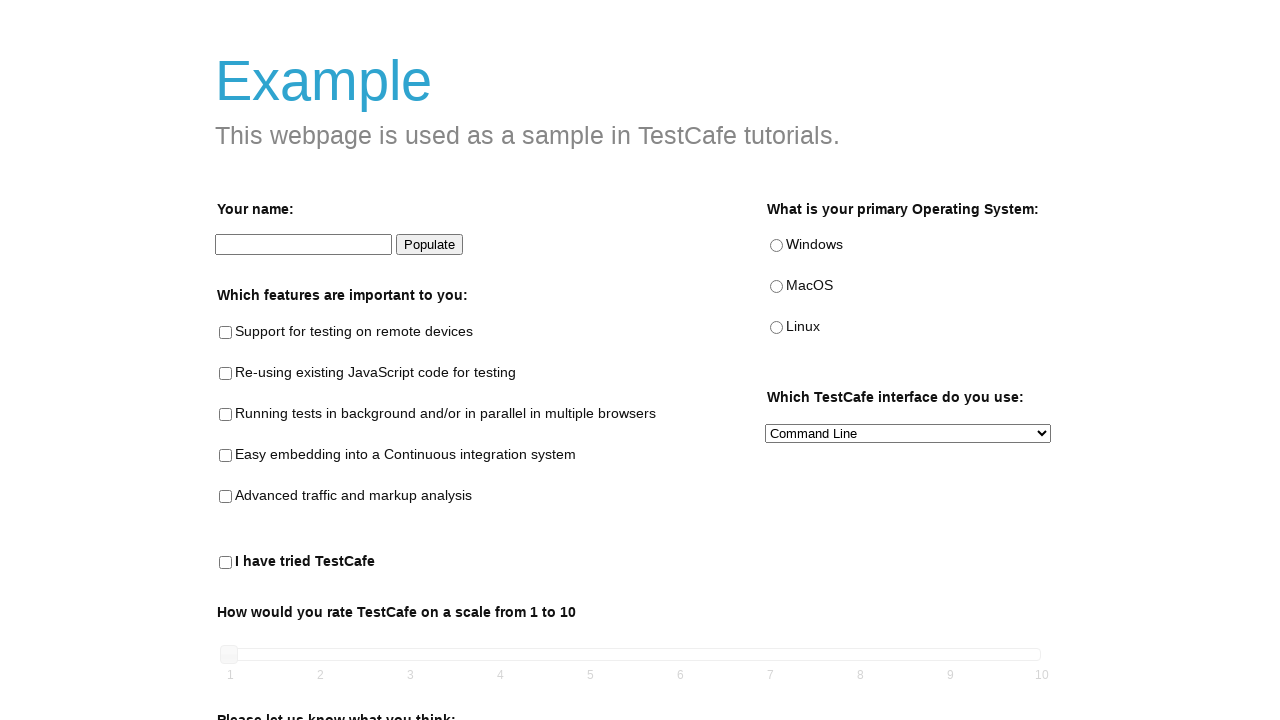

Filled developer name field with 'Sample User Text' on #developer-name
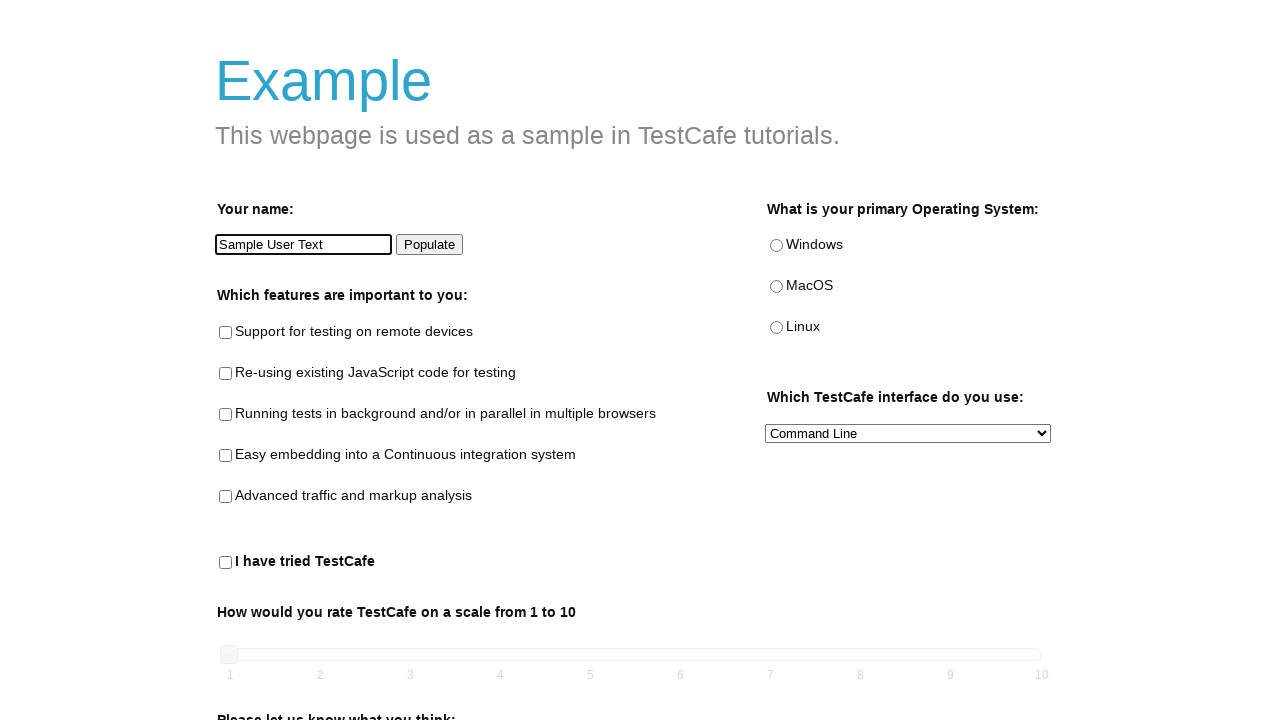

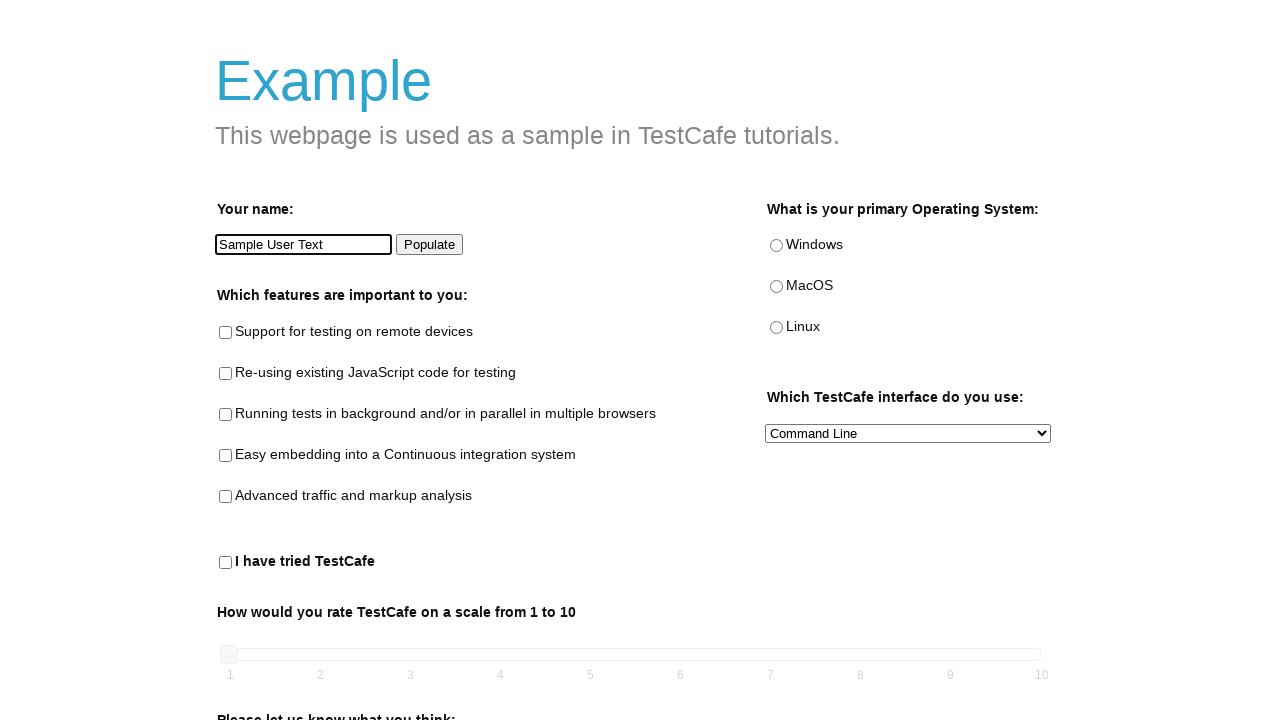